Tests right-click context menu functionality, handles alert dialog, and navigates to a linked page to verify its content

Starting URL: https://the-internet.herokuapp.com/context_menu

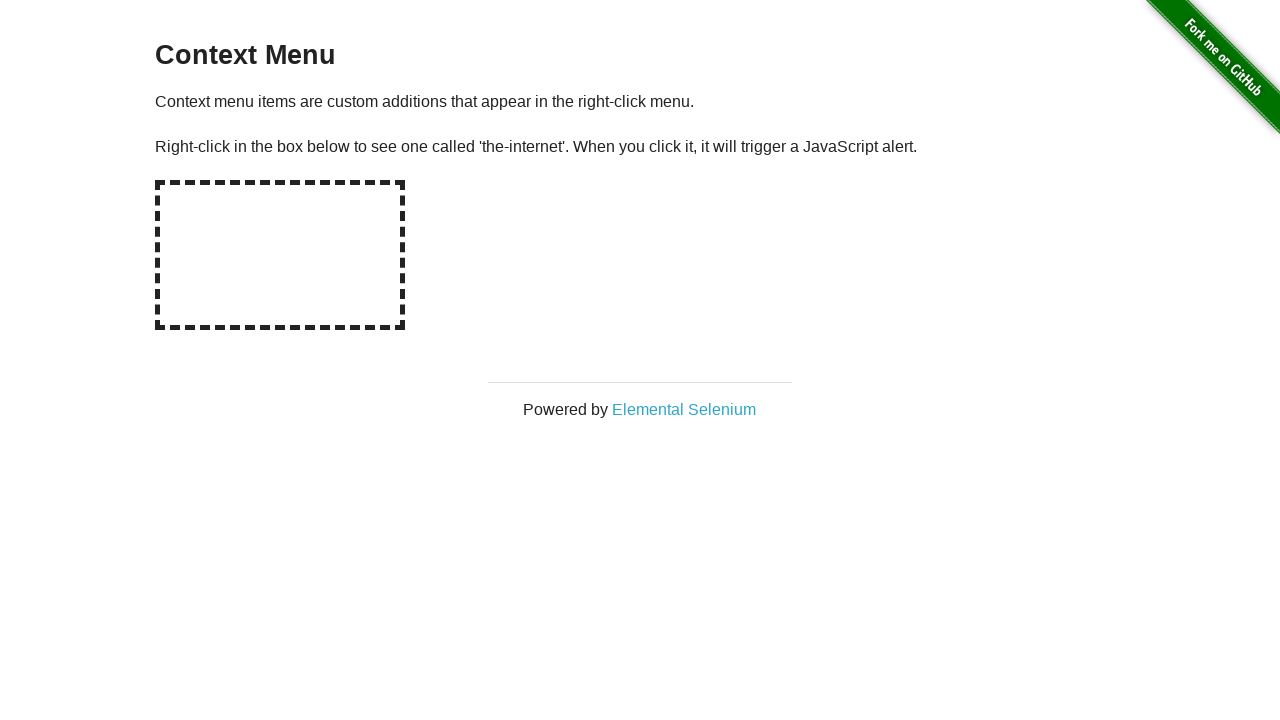

Right-clicked on hot-spot area to trigger context menu at (280, 255) on #hot-spot
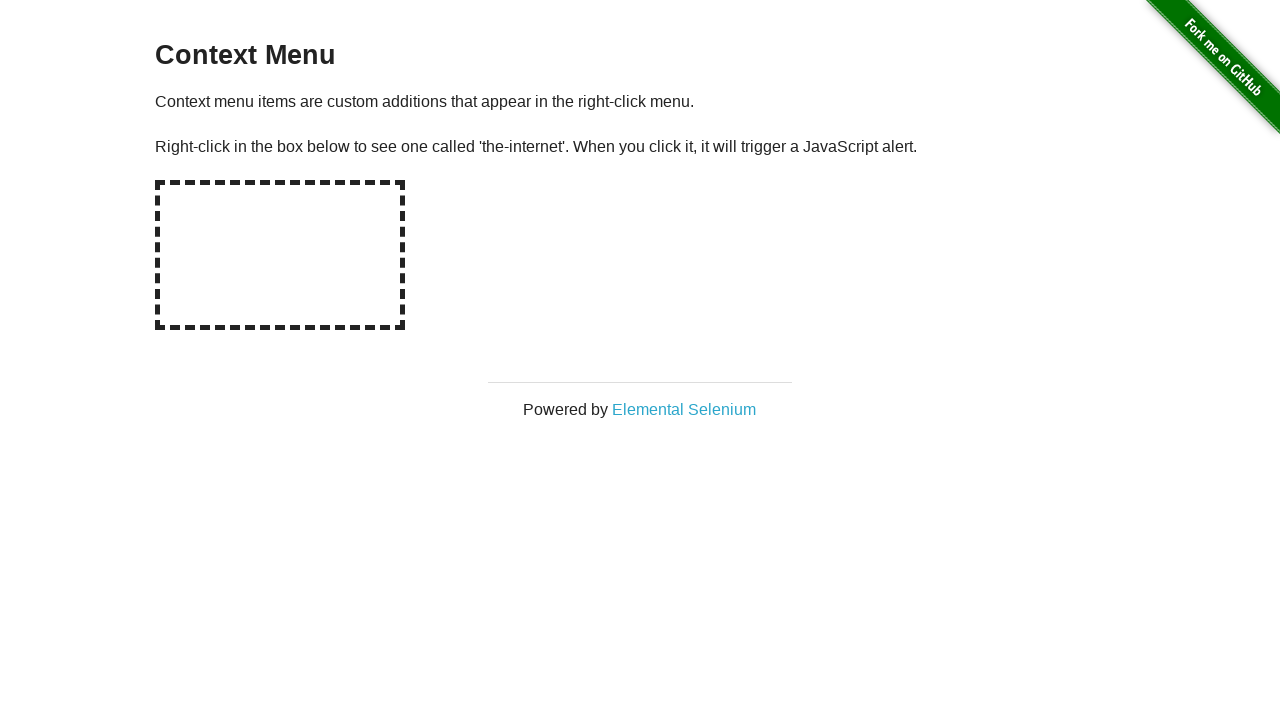

Set up dialog handler to accept alert
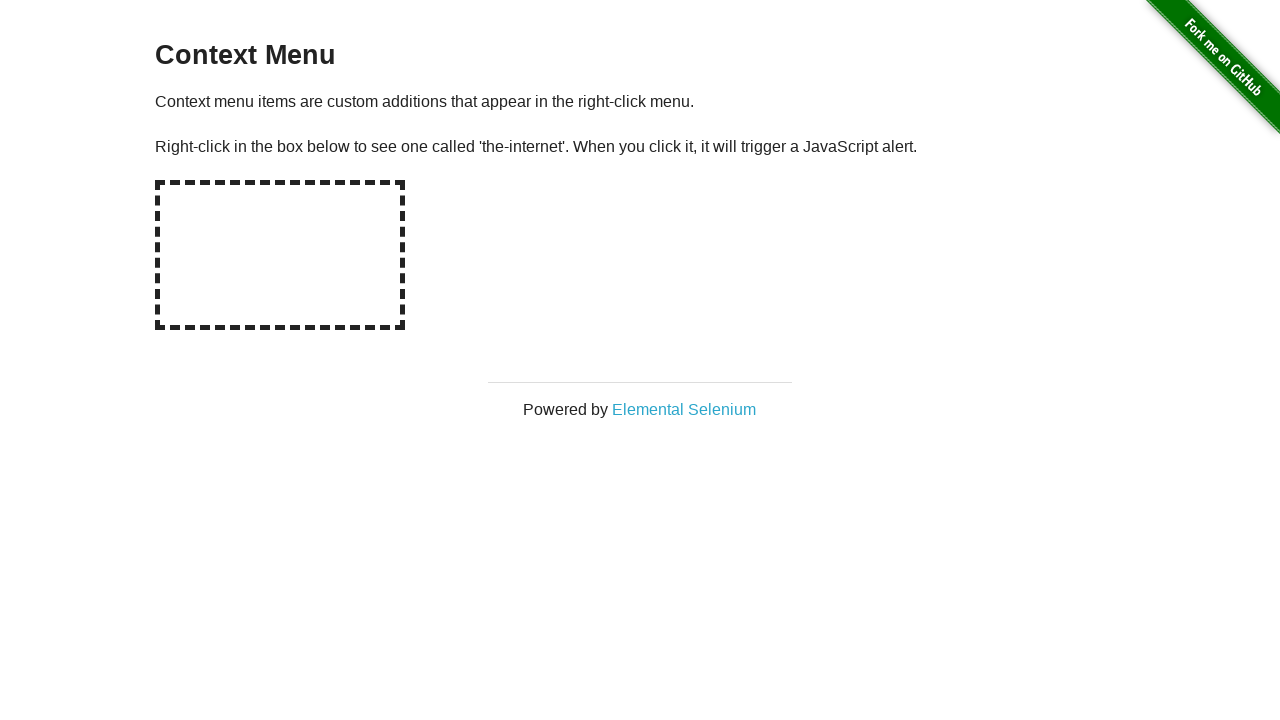

Clicked on Elemental Selenium link and new page opened at (684, 409) on text=Elemental Selenium
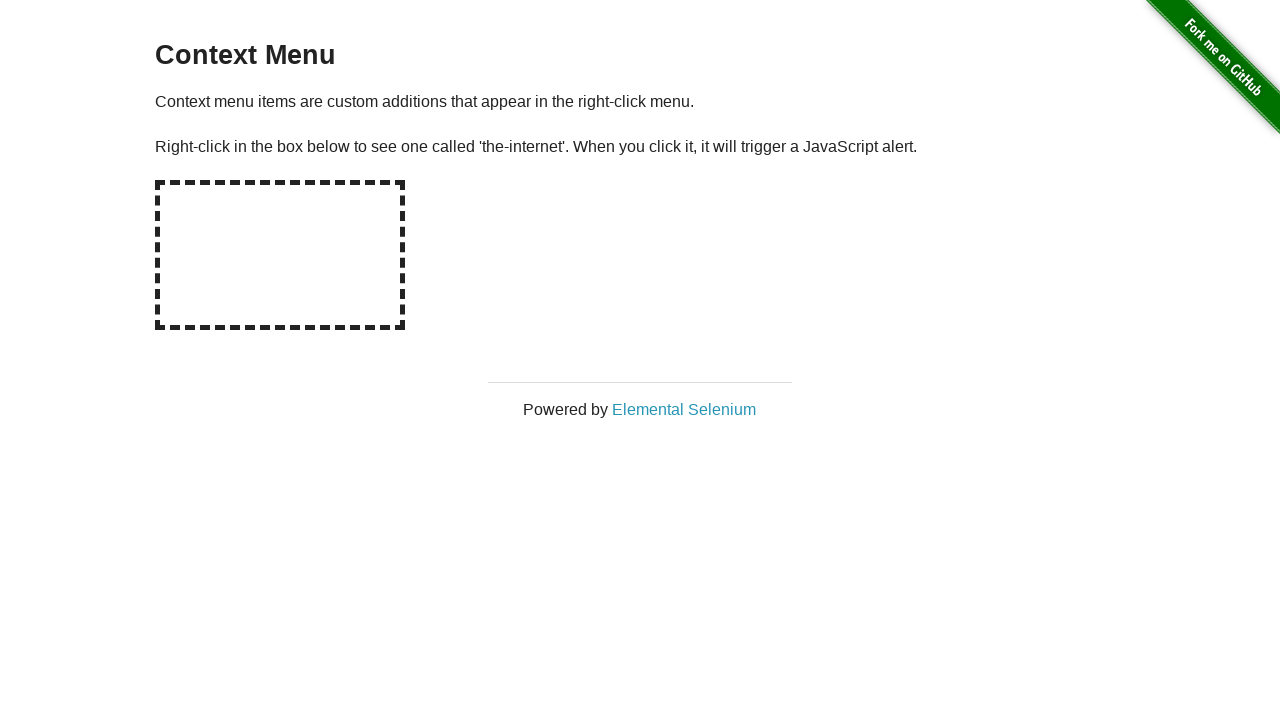

New page loaded completely
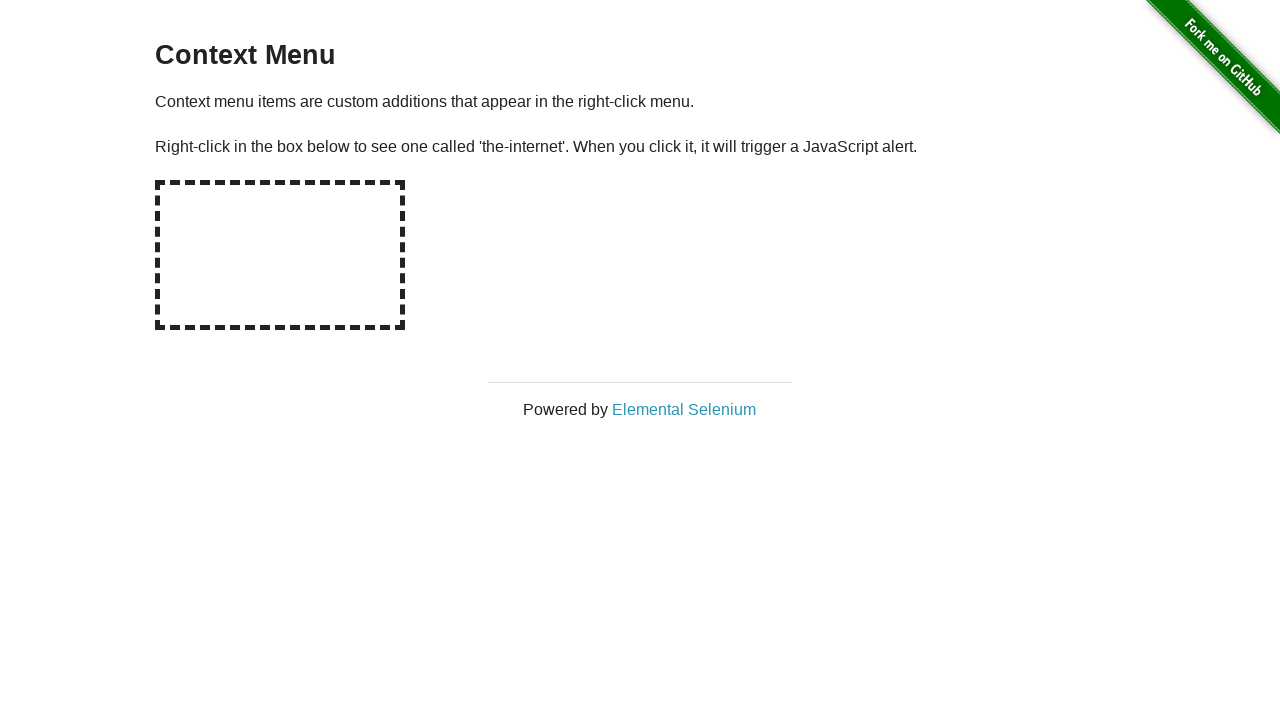

Located h1 element on new page
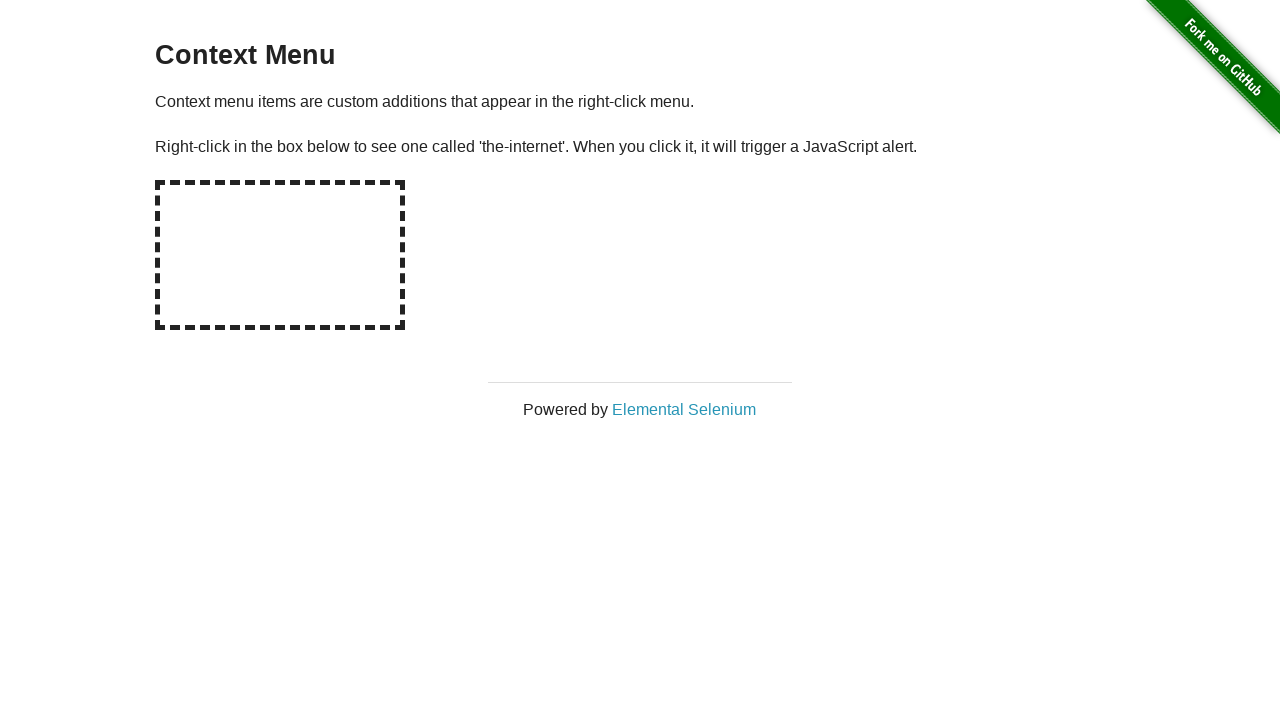

Verified h1 text equals 'Elemental Selenium'
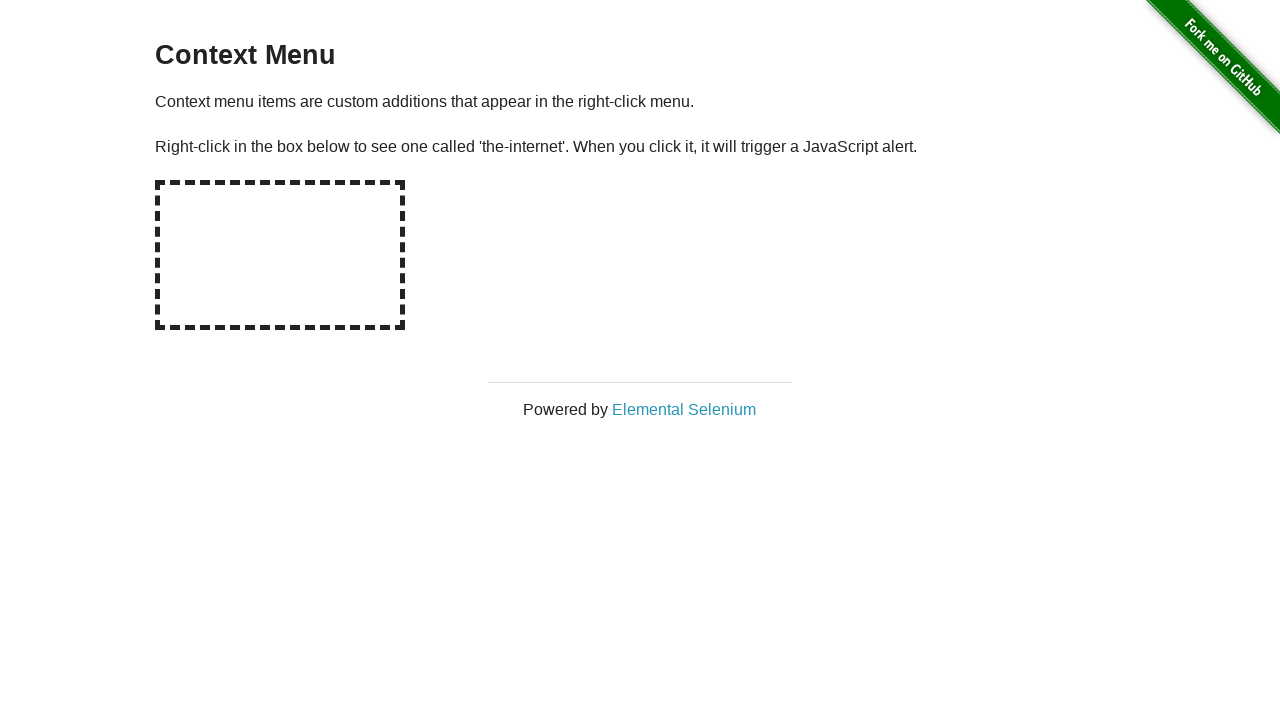

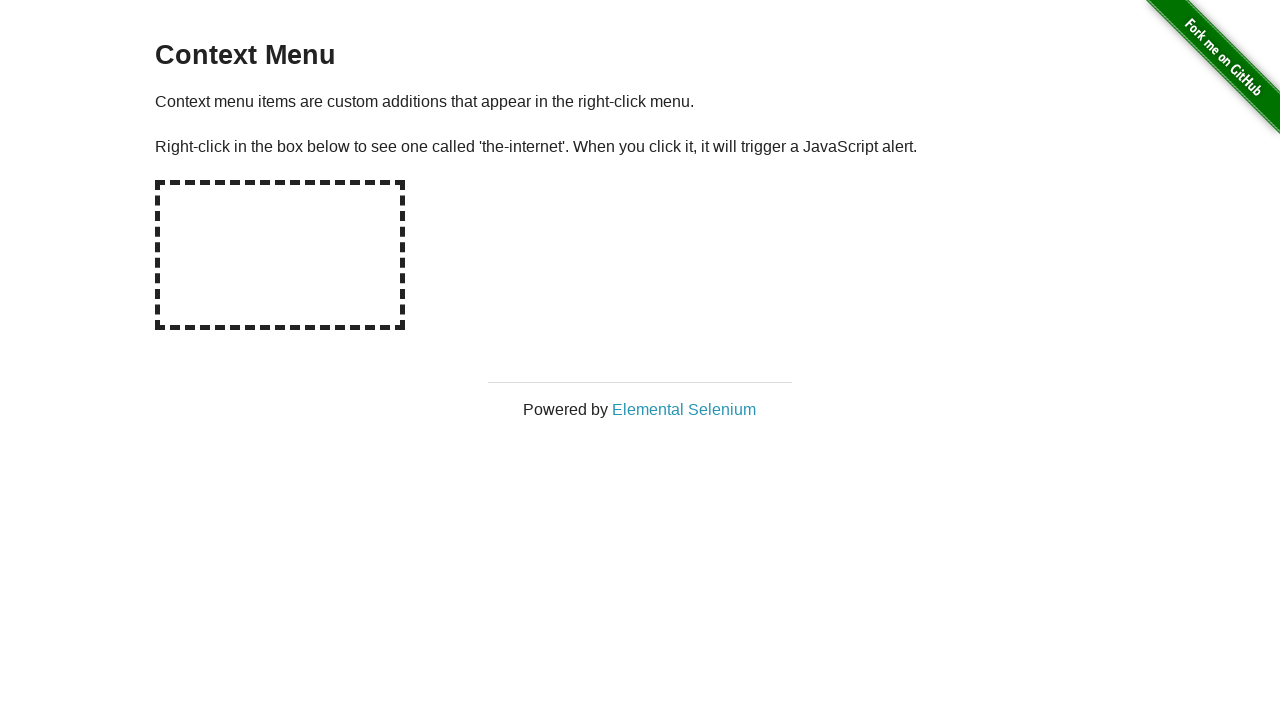